Demonstrates CSS selector usage by clicking on signin button and password recovery link on a banking website

Starting URL: http://zero.webappsecurity.com/

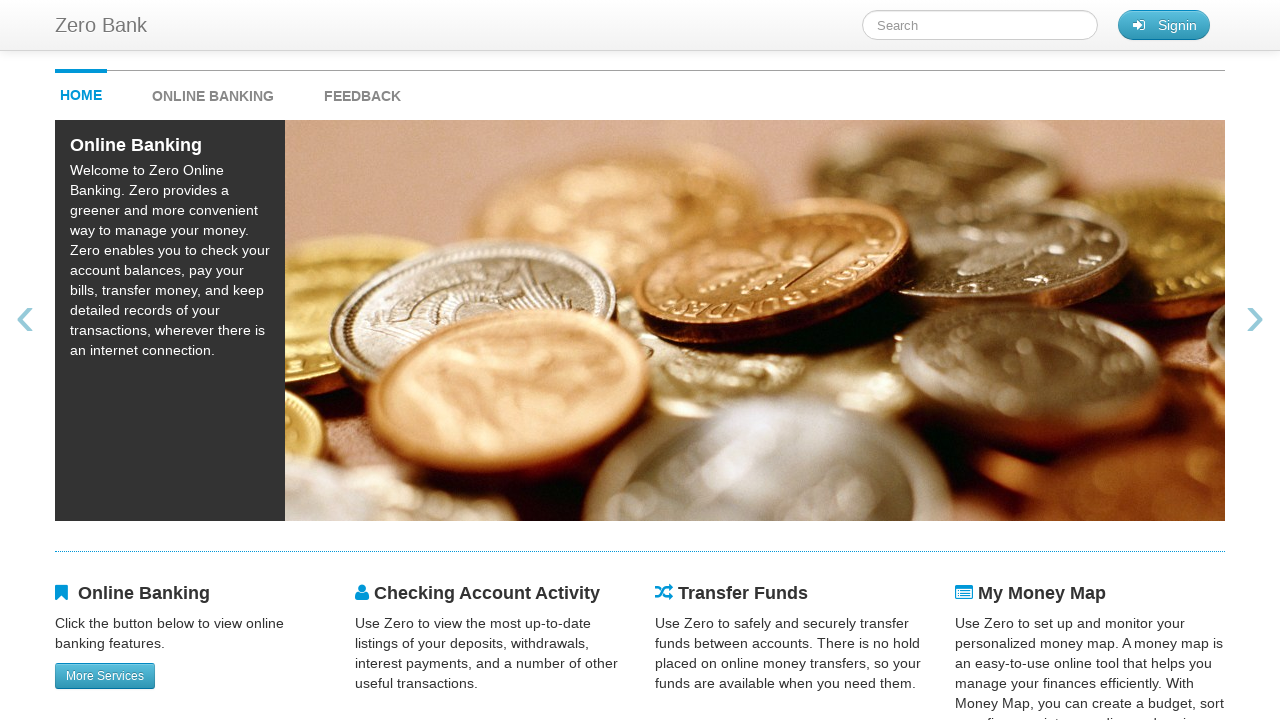

Clicked signin button using CSS selector at (1164, 25) on .signin.btn.btn-info
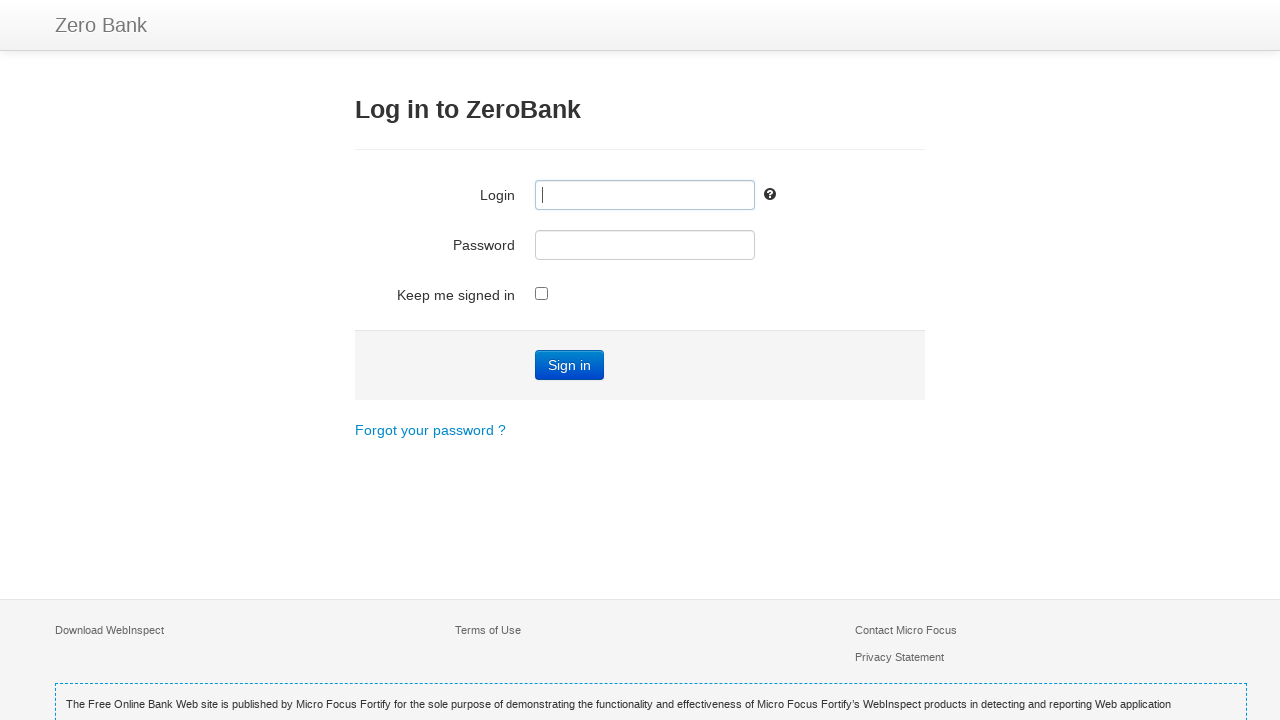

Clicked 'Forgot your password?' link at (430, 430) on text=Forgot
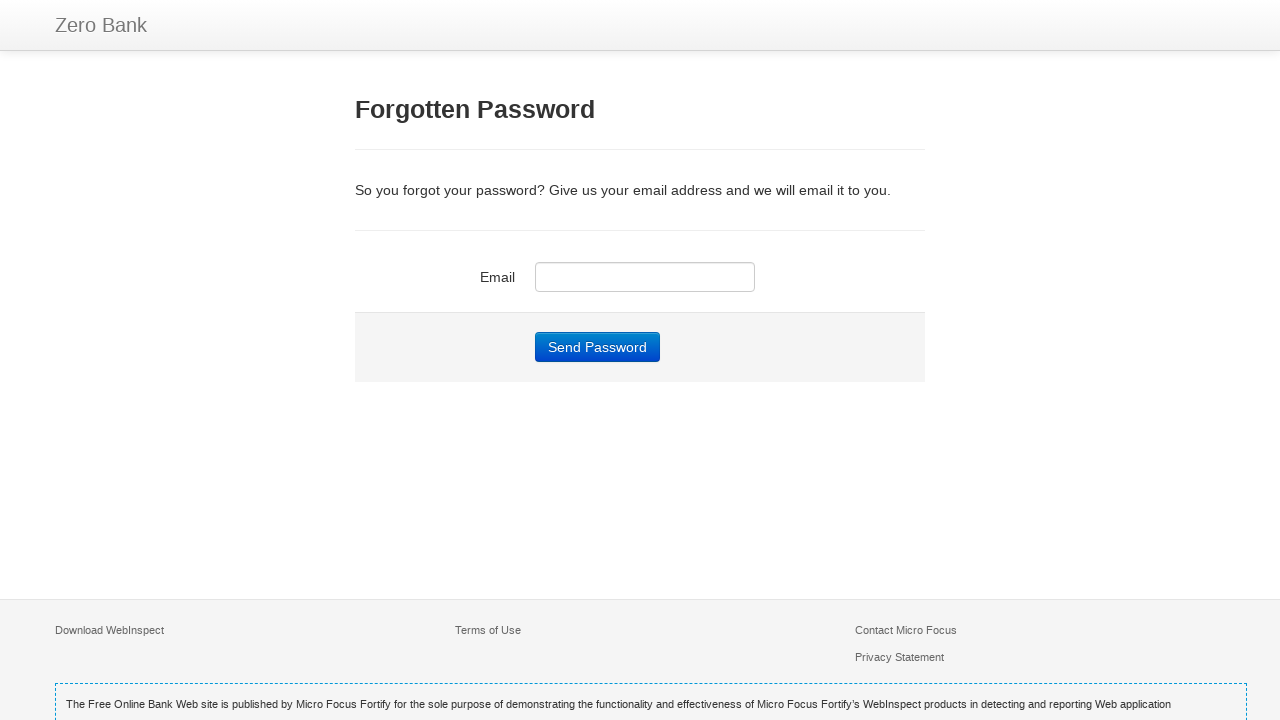

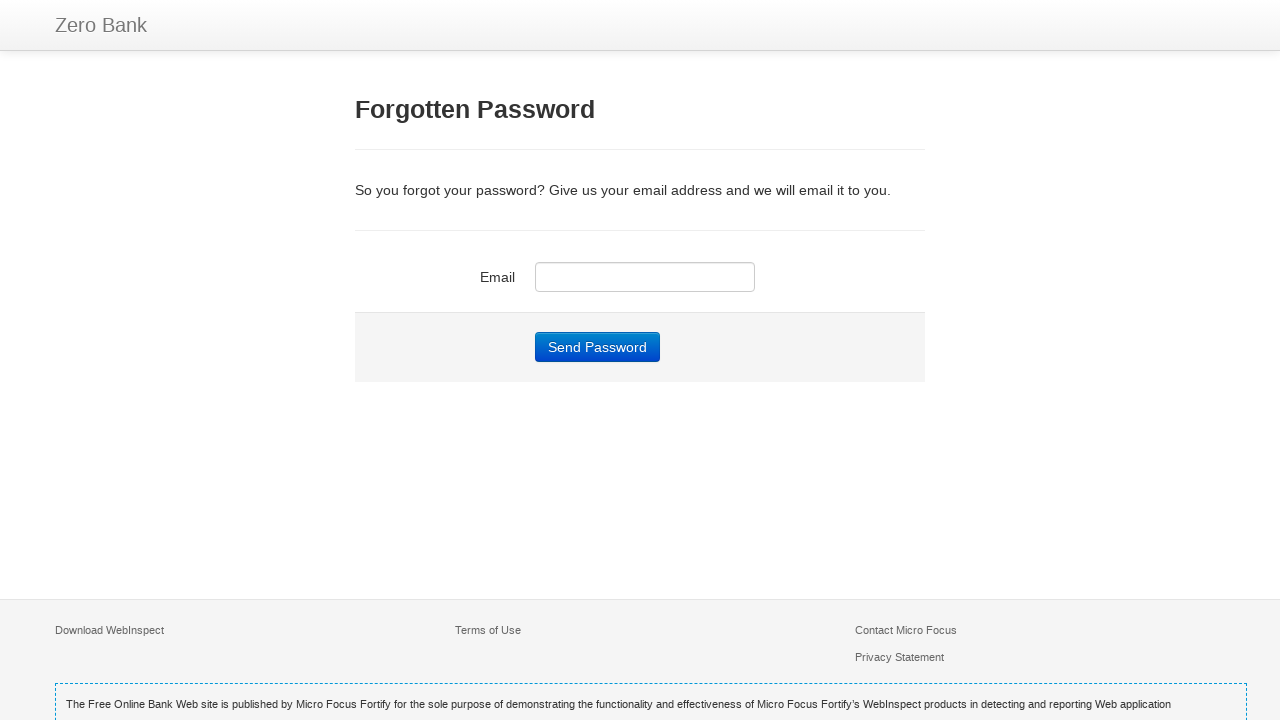